Tests a jQuery combo tree dropdown by clicking on it and selecting multiple choice values from the dropdown list

Starting URL: https://www.jqueryscript.net/demo/Drop-Down-Combo-Tree/

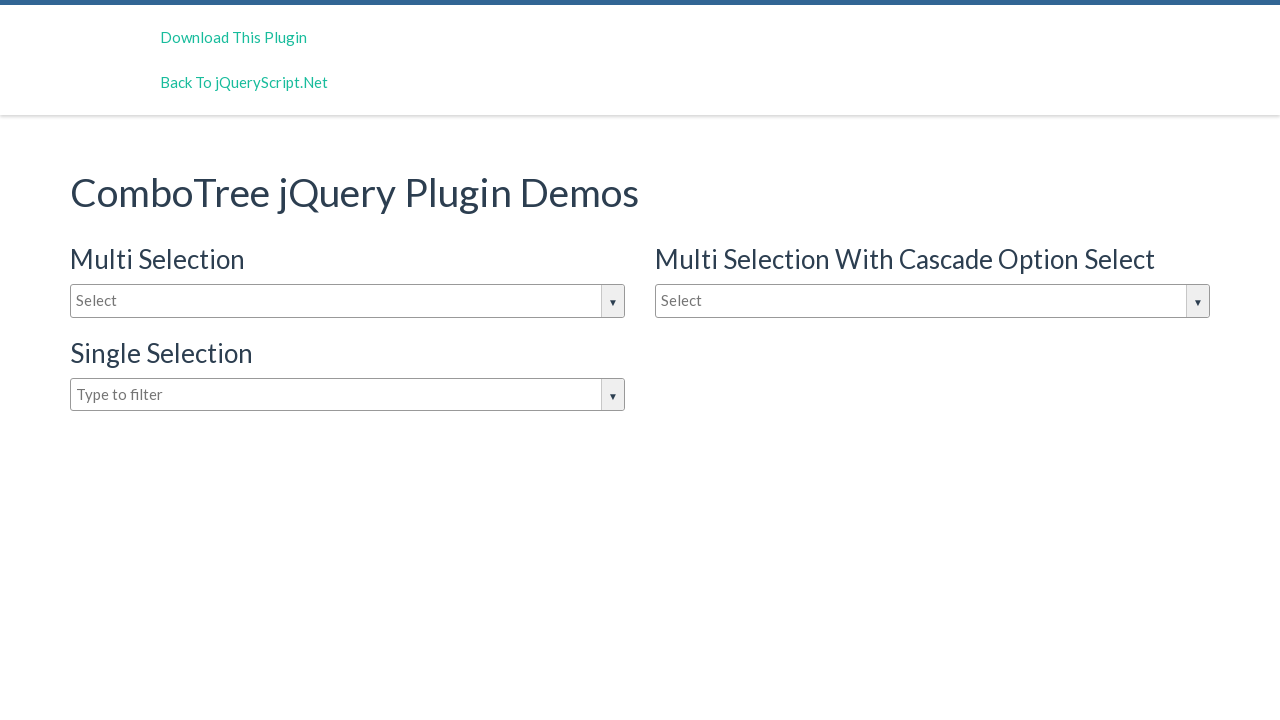

Clicked on the dropdown input box to open the jQuery combo tree dropdown at (348, 301) on #justAnInputBox
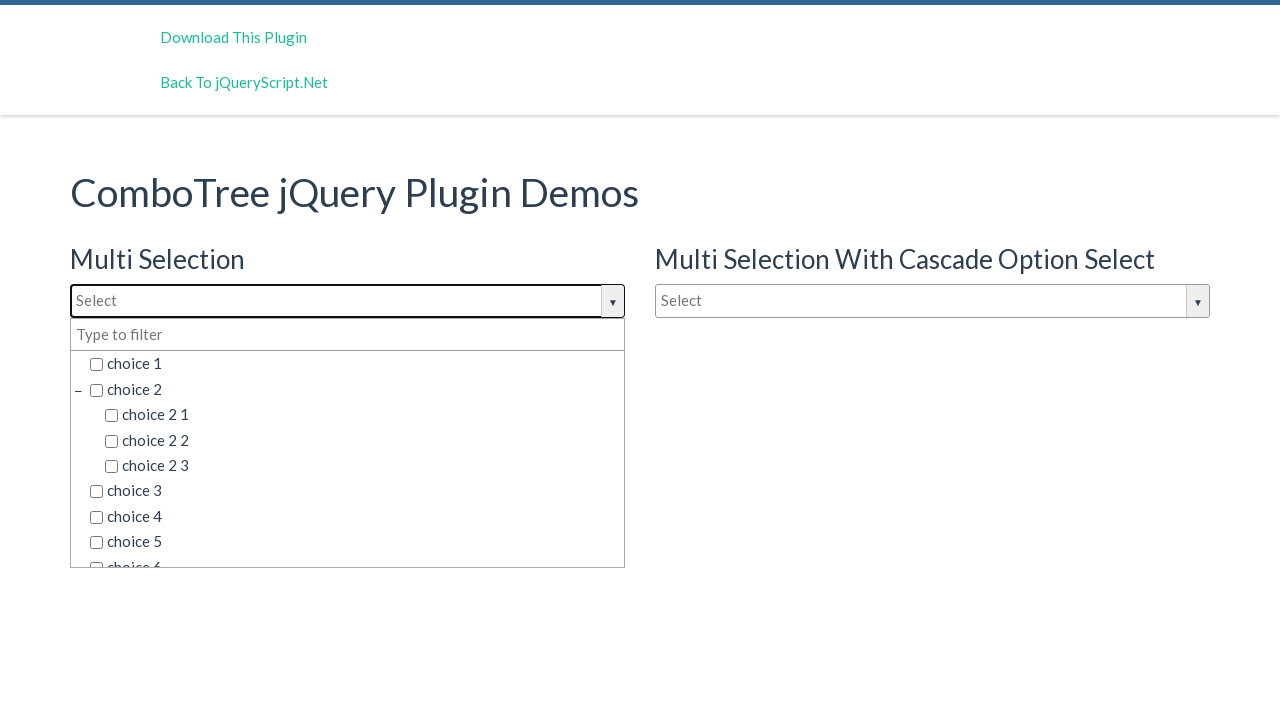

Dropdown options loaded and became visible
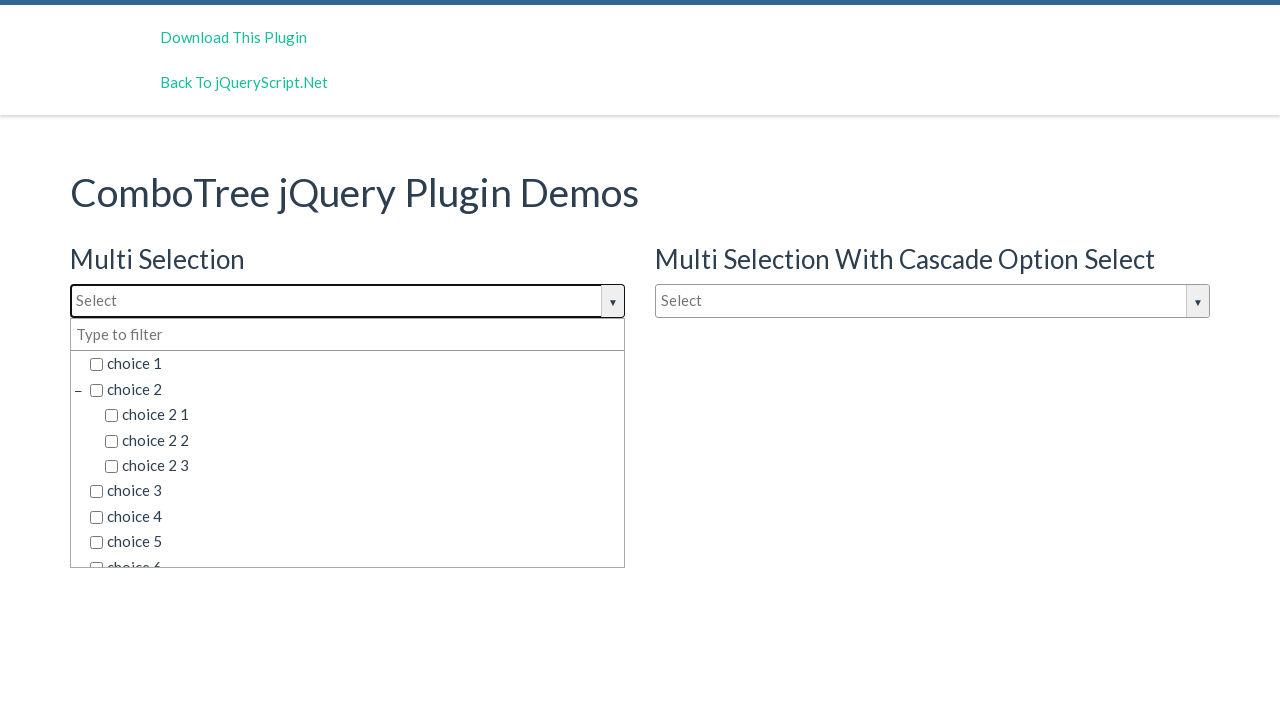

Retrieved all dropdown items from the combo tree
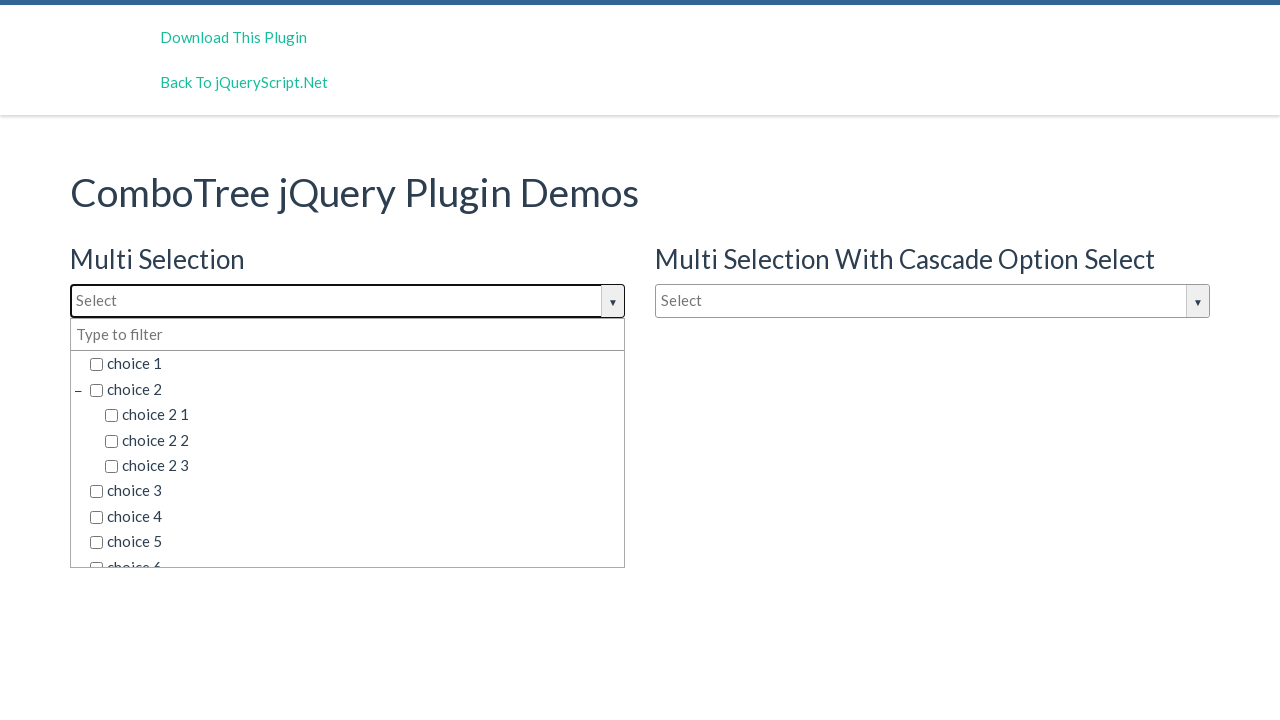

Clicked on dropdown choice: 'choice 2' at (355, 389) on div.comboTreeDropDownContainer ul li span.comboTreeItemTitle >> nth=1
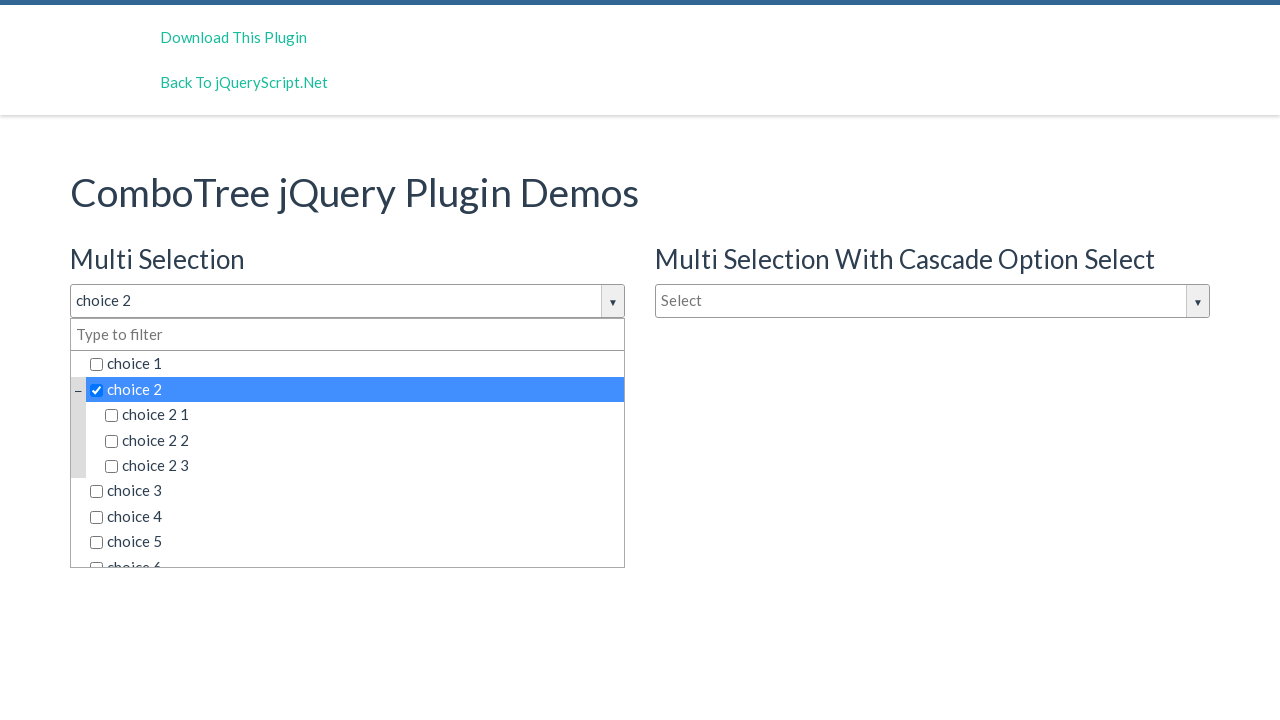

Waited 500ms before selecting next choice
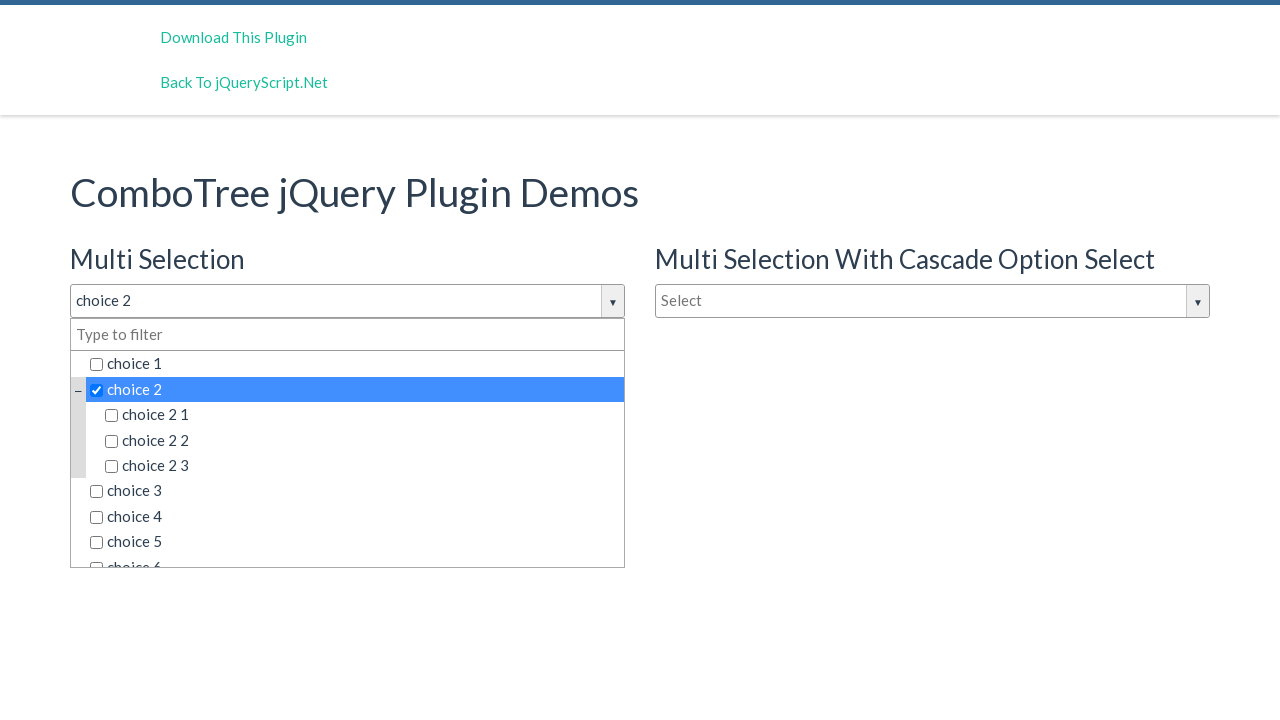

Clicked on dropdown choice: 'choice 6 2 3' at (370, 529) on div.comboTreeDropDownContainer ul li span.comboTreeItemTitle >> nth=13
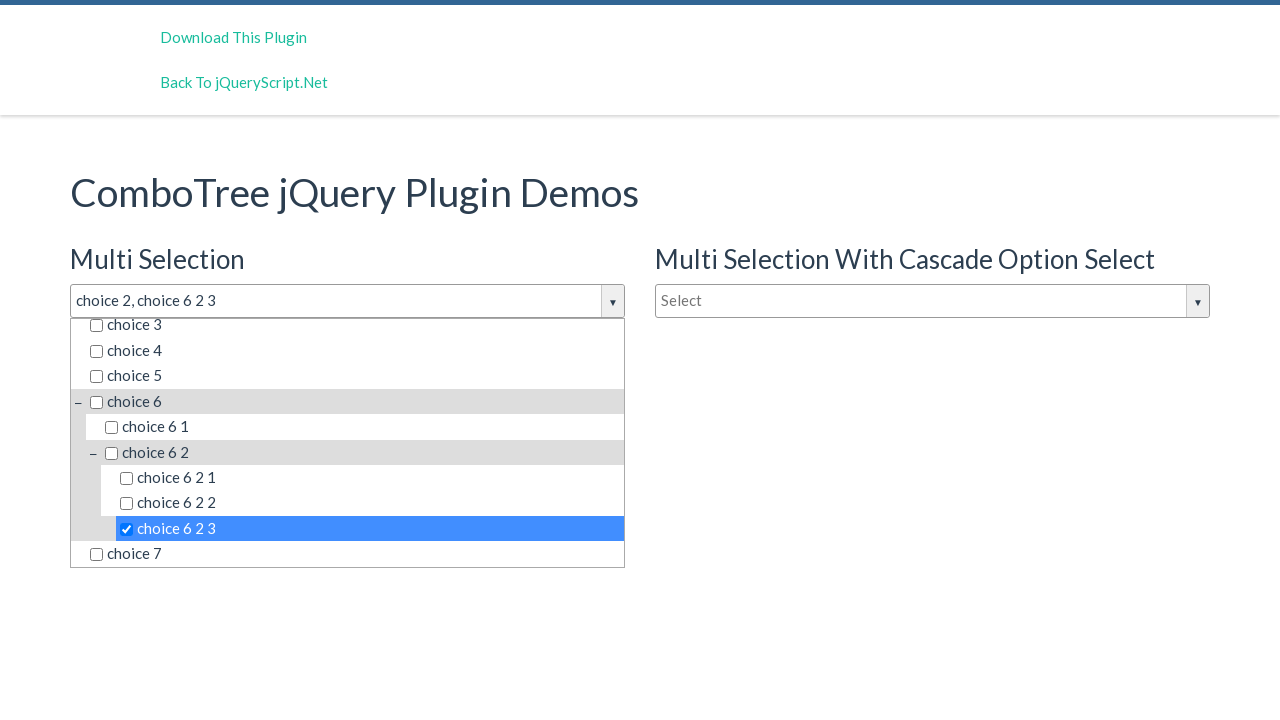

Waited 500ms before selecting next choice
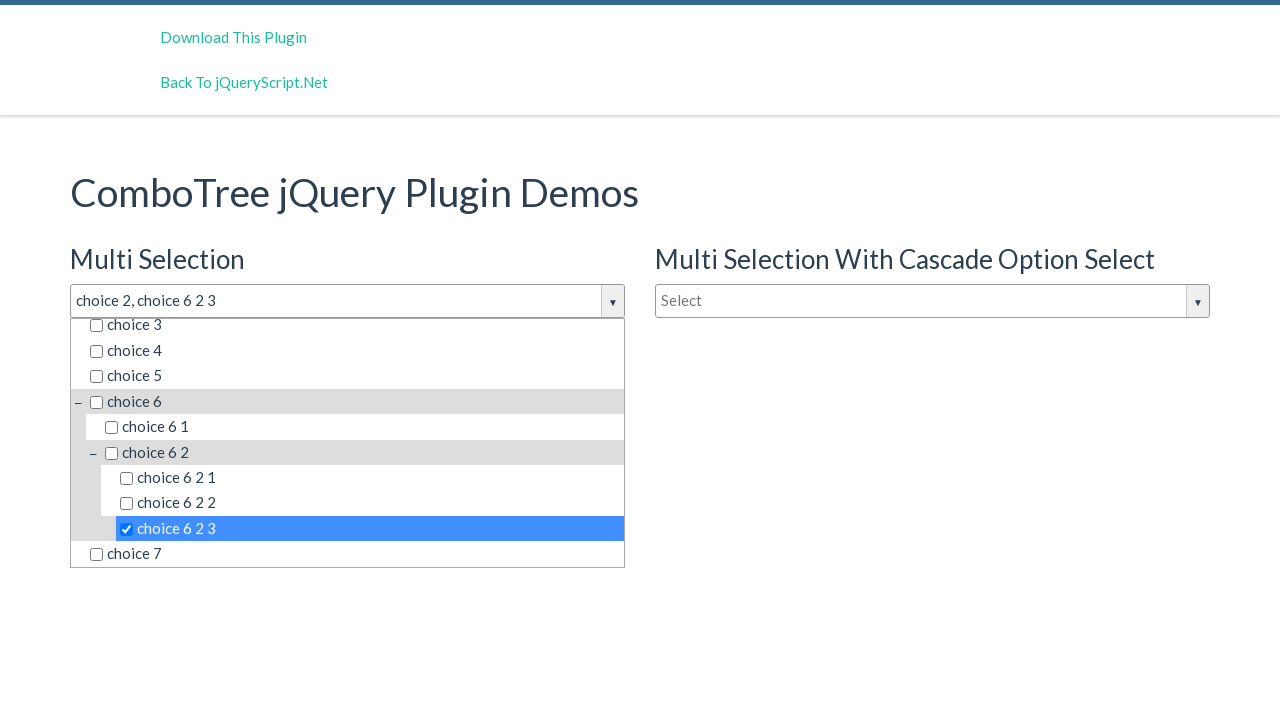

Clicked on dropdown choice: 'choice 2 3' at (362, 443) on div.comboTreeDropDownContainer ul li span.comboTreeItemTitle >> nth=4
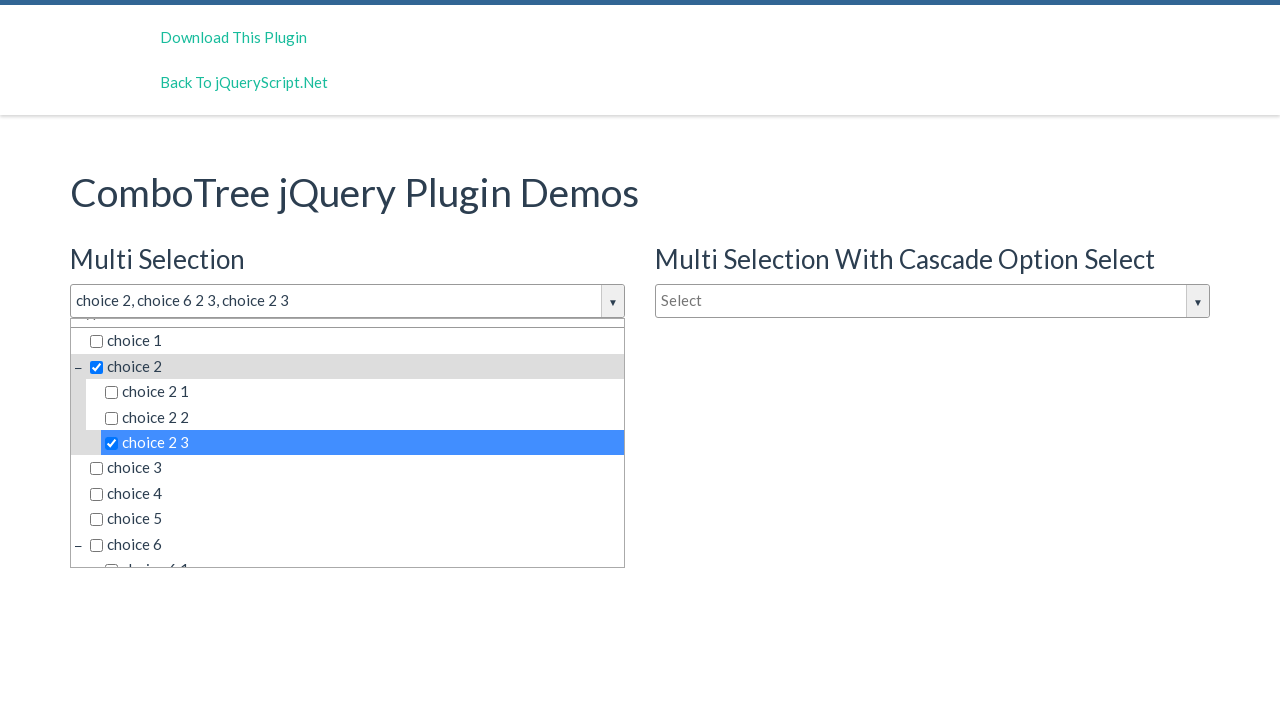

Waited 500ms before selecting next choice
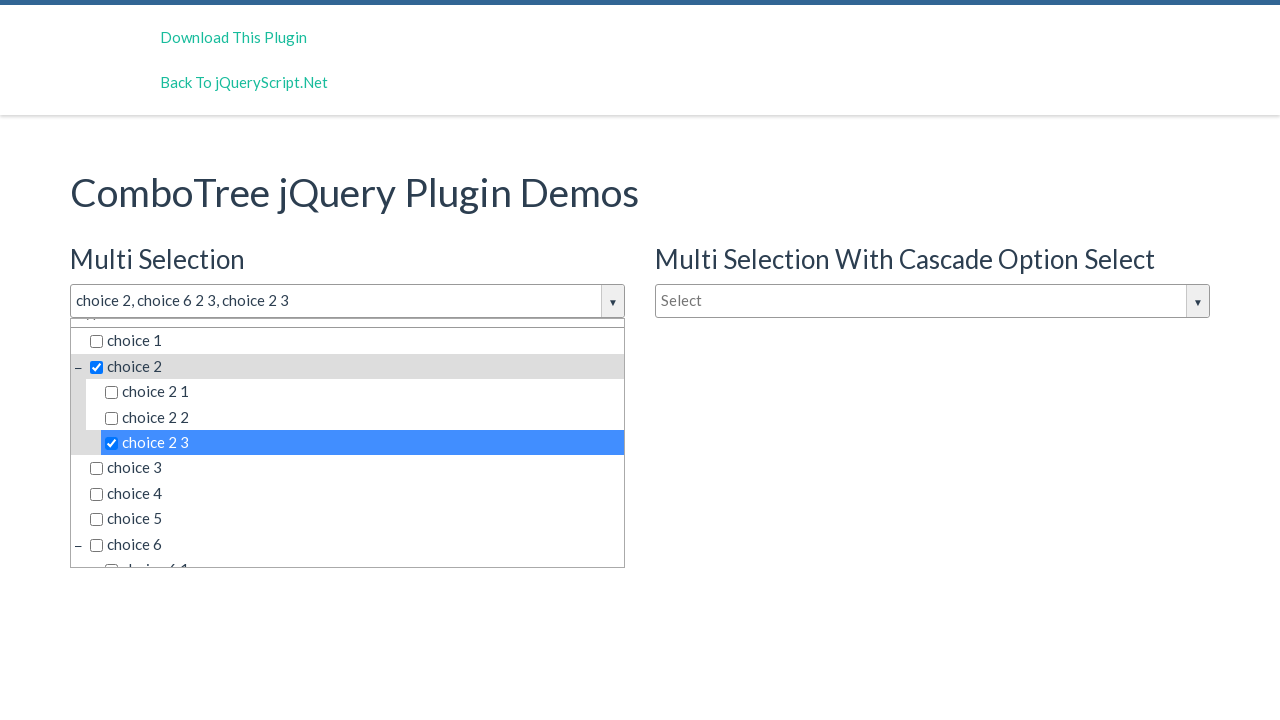

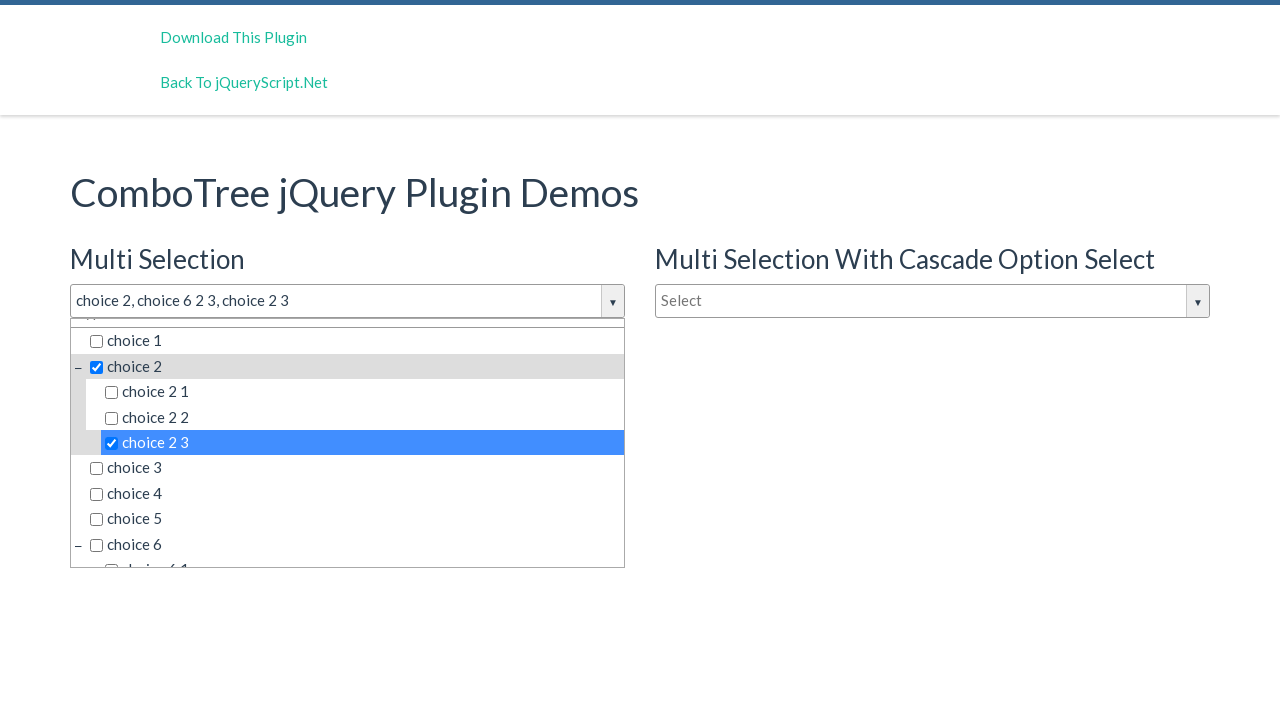